Tests sorting a table by the email column in ascending order by clicking the column header and verifying the table data is properly sorted

Starting URL: http://the-internet.herokuapp.com/tables

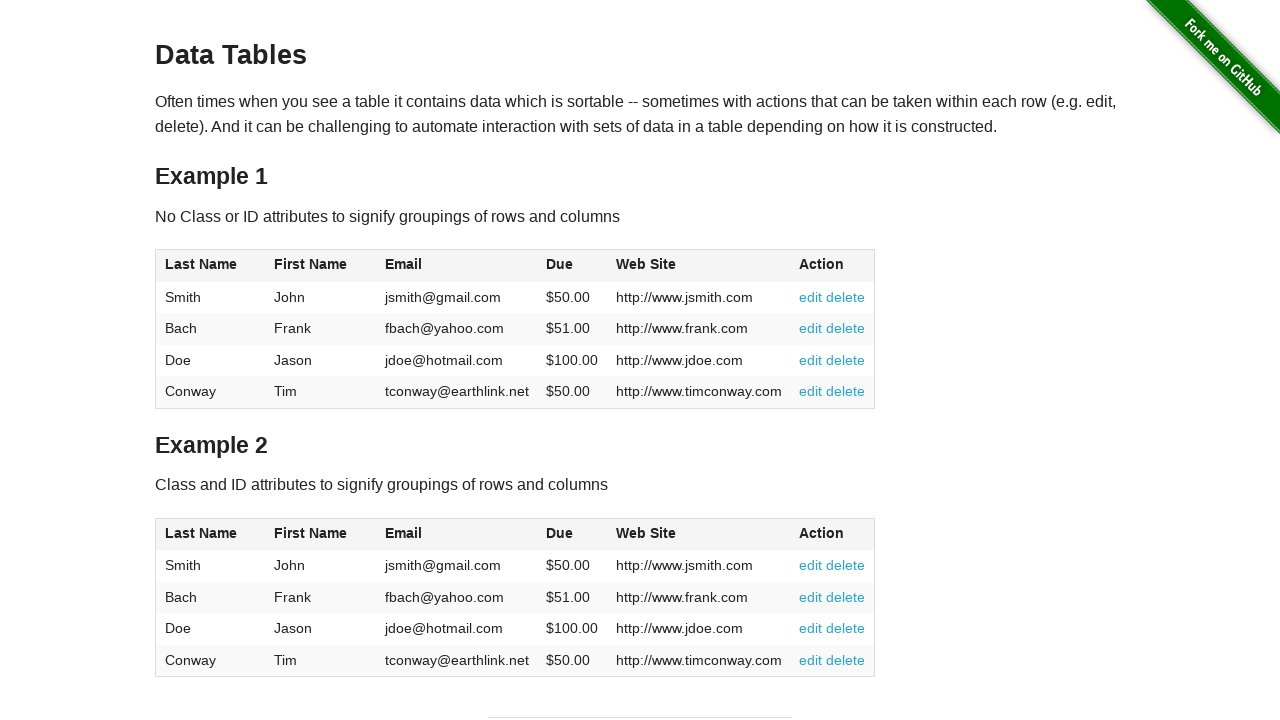

Clicked email column header to sort in ascending order at (457, 266) on #table1 thead tr th:nth-of-type(3)
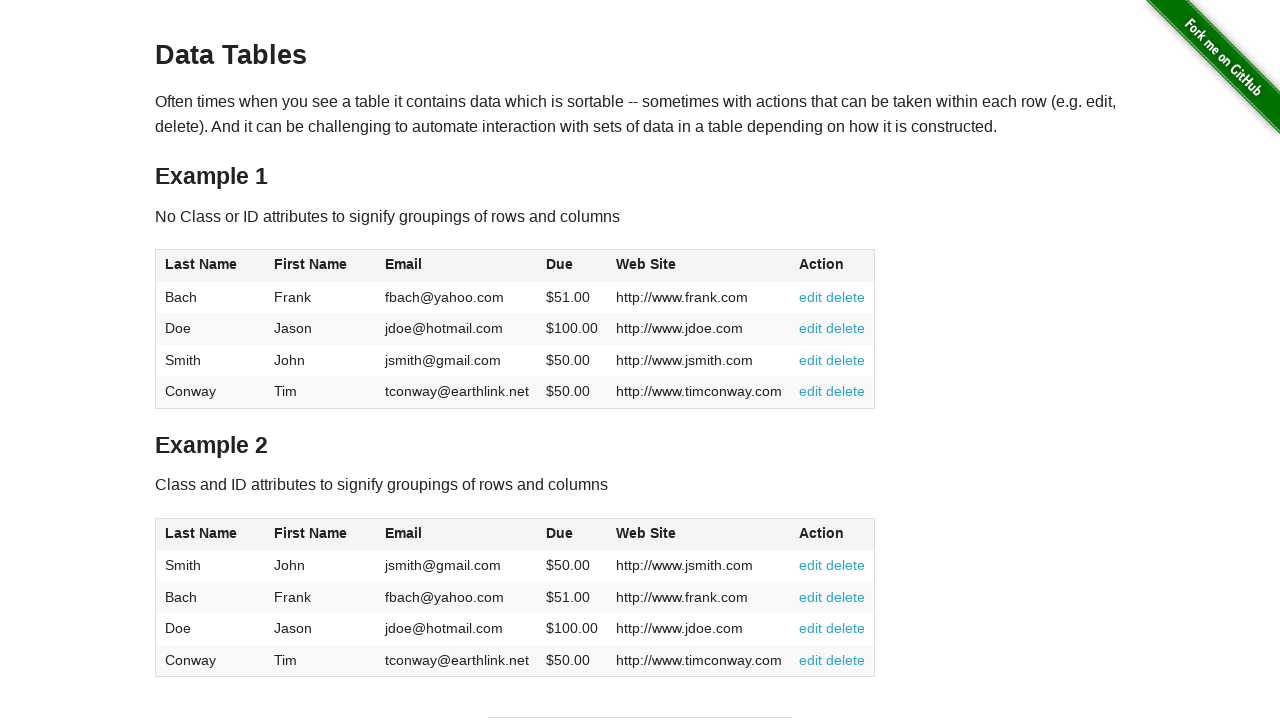

Table updated and email column is visible
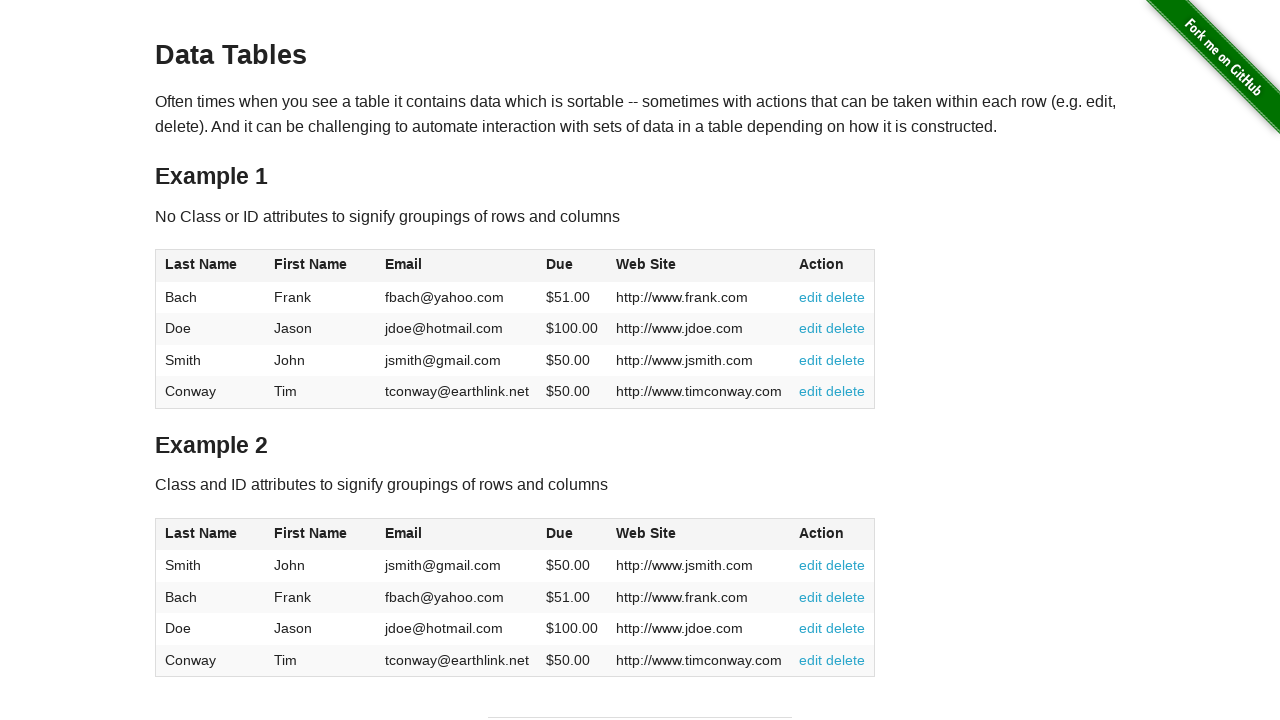

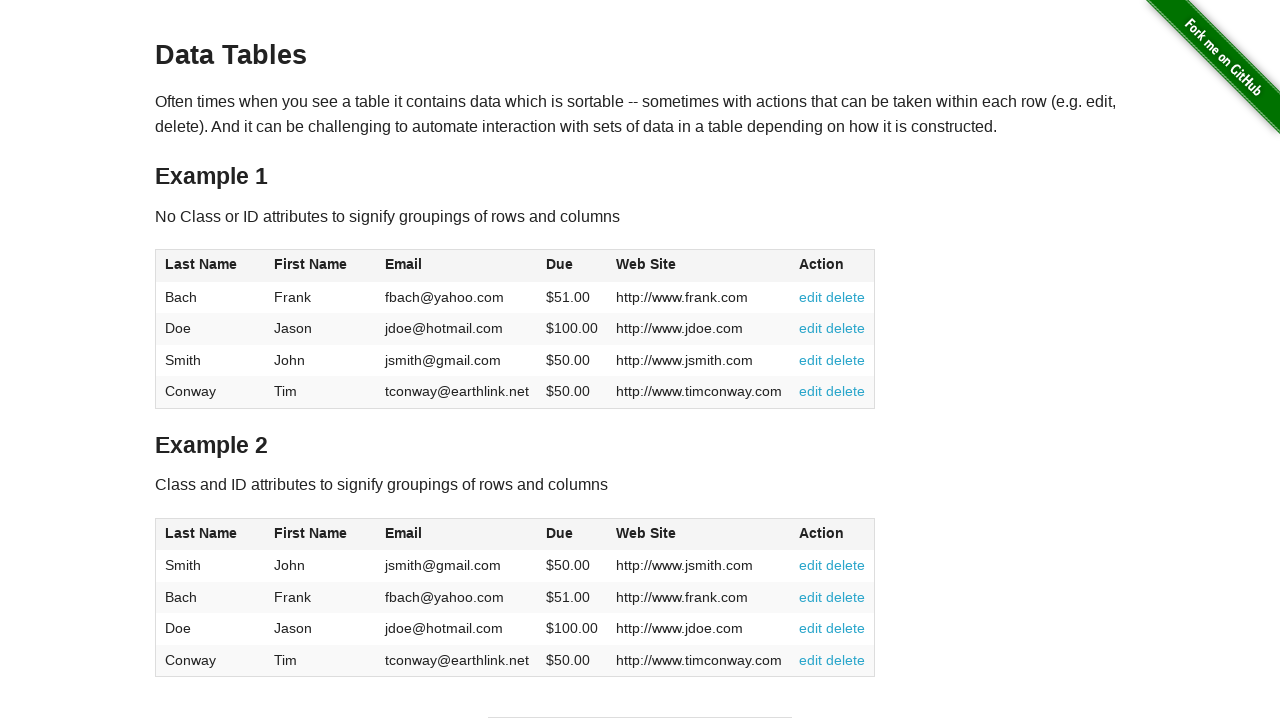